Tests that Clear completed button is hidden after all completed items are cleared

Starting URL: https://demo.playwright.dev/todomvc

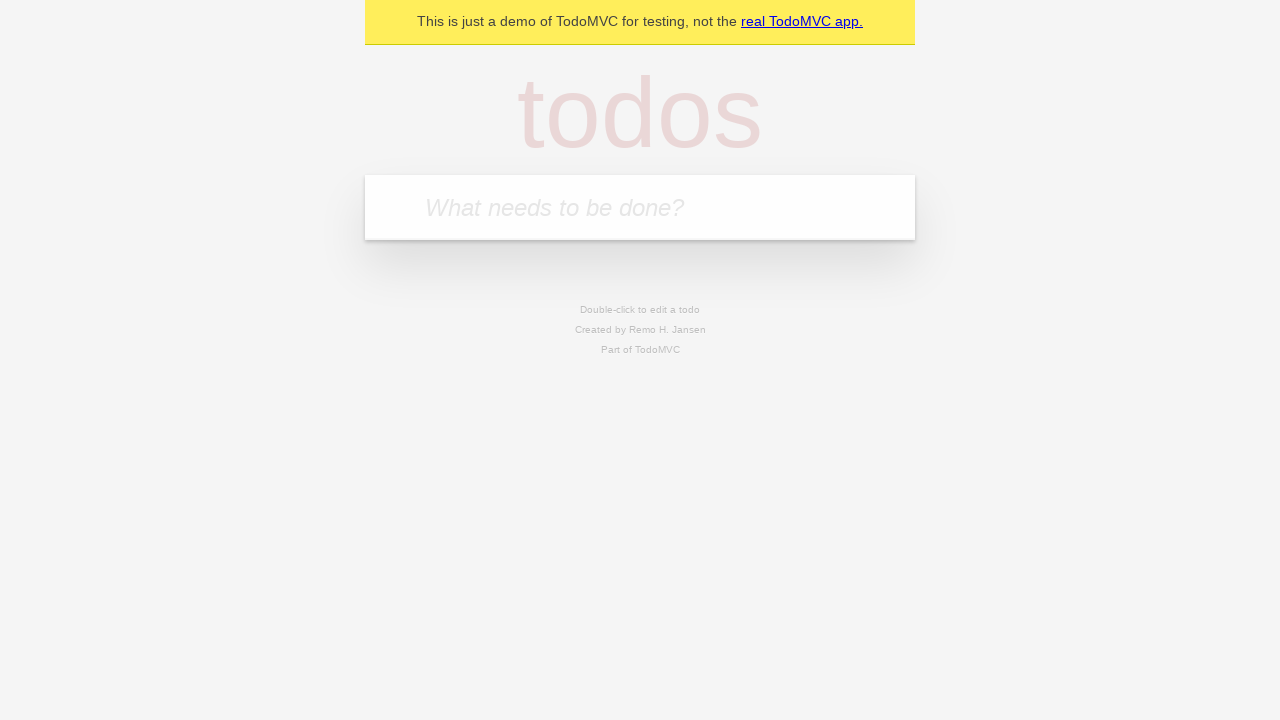

Filled todo input with 'buy some cheese' on internal:attr=[placeholder="What needs to be done?"i]
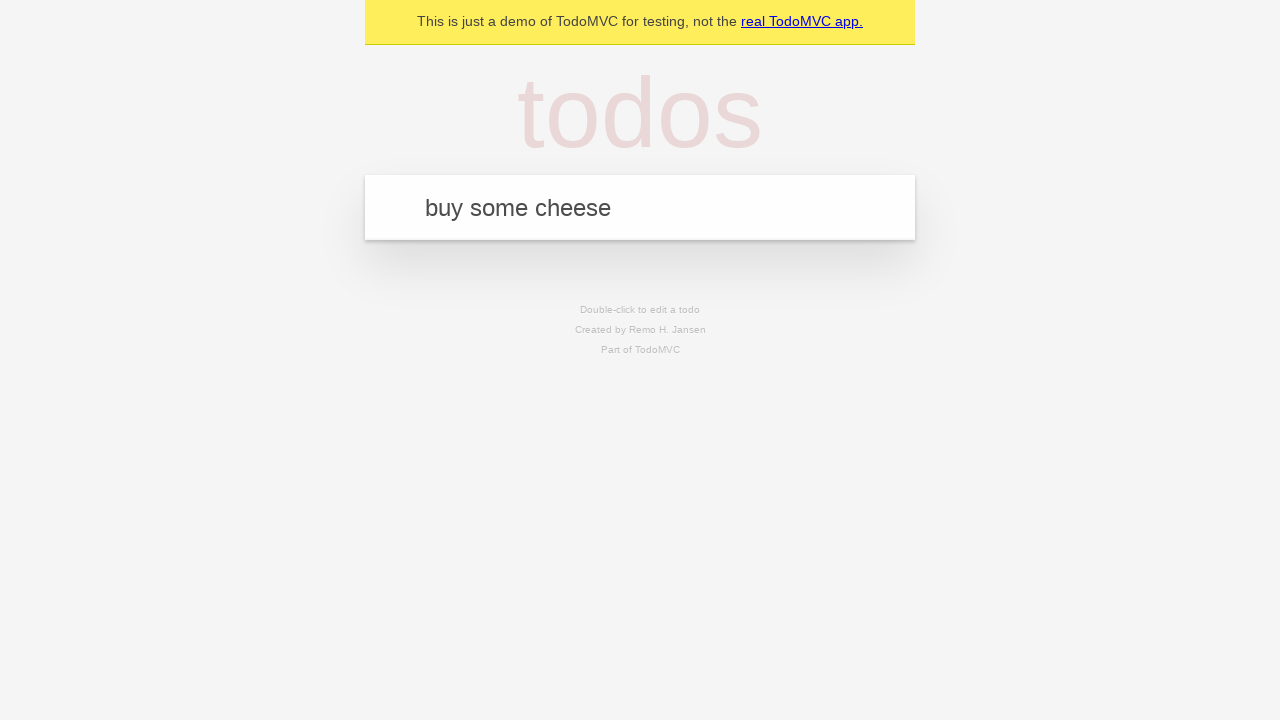

Pressed Enter to add first todo item on internal:attr=[placeholder="What needs to be done?"i]
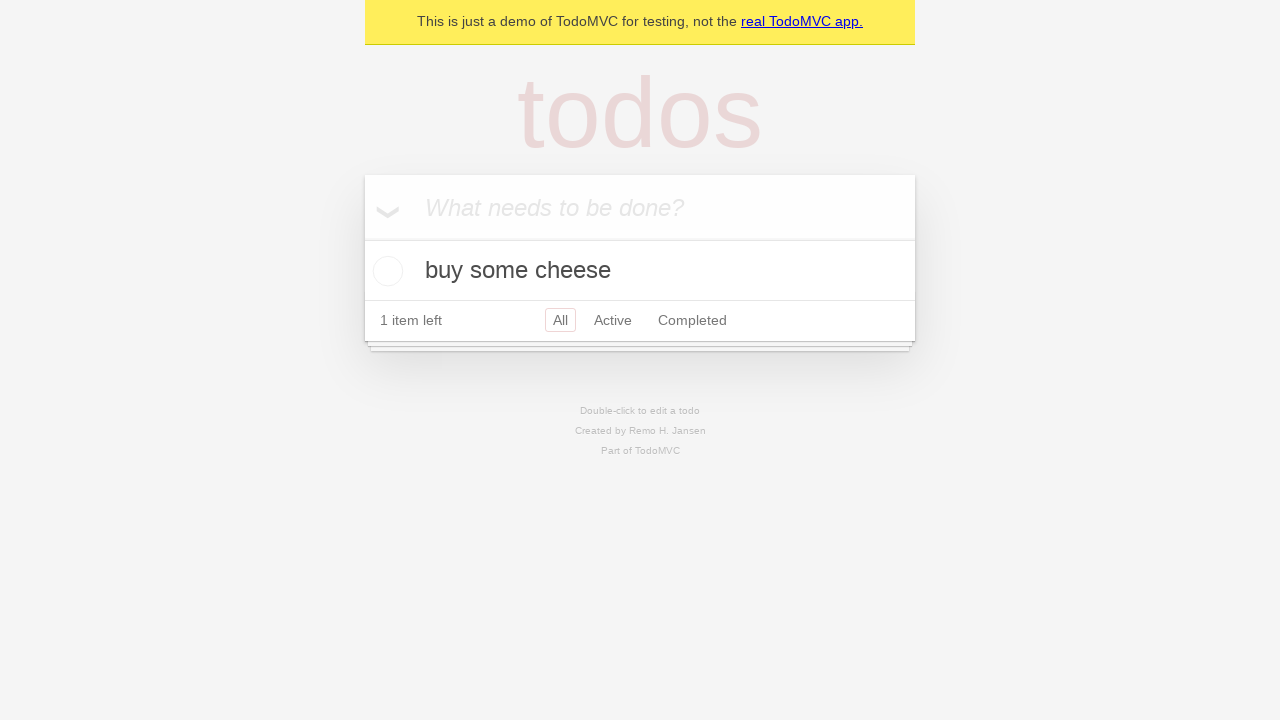

Filled todo input with 'feed the cat' on internal:attr=[placeholder="What needs to be done?"i]
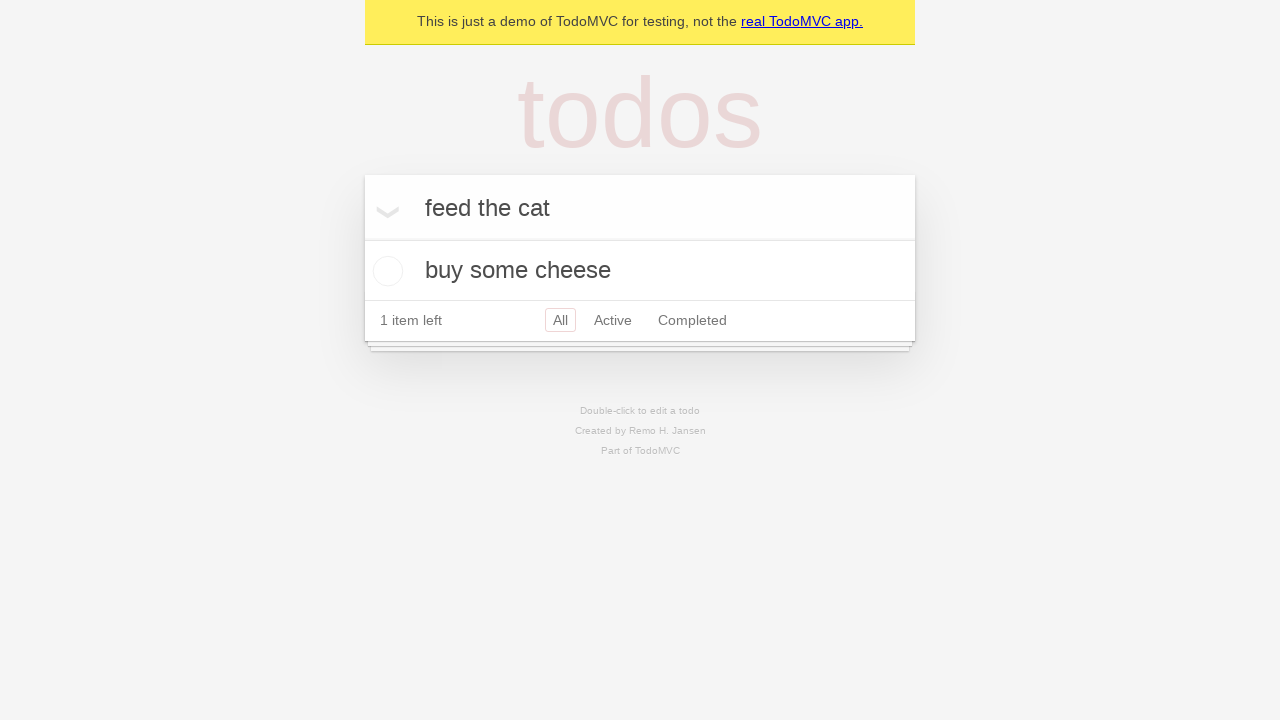

Pressed Enter to add second todo item on internal:attr=[placeholder="What needs to be done?"i]
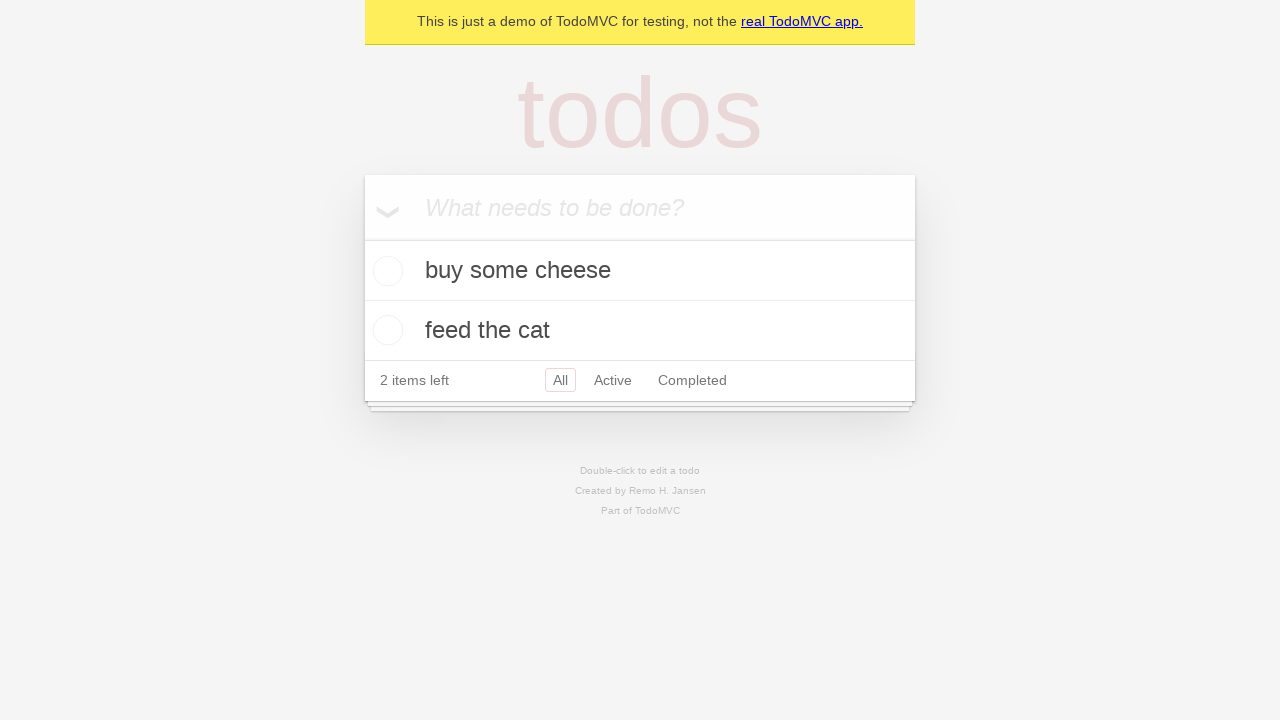

Filled todo input with 'book a doctors appointment' on internal:attr=[placeholder="What needs to be done?"i]
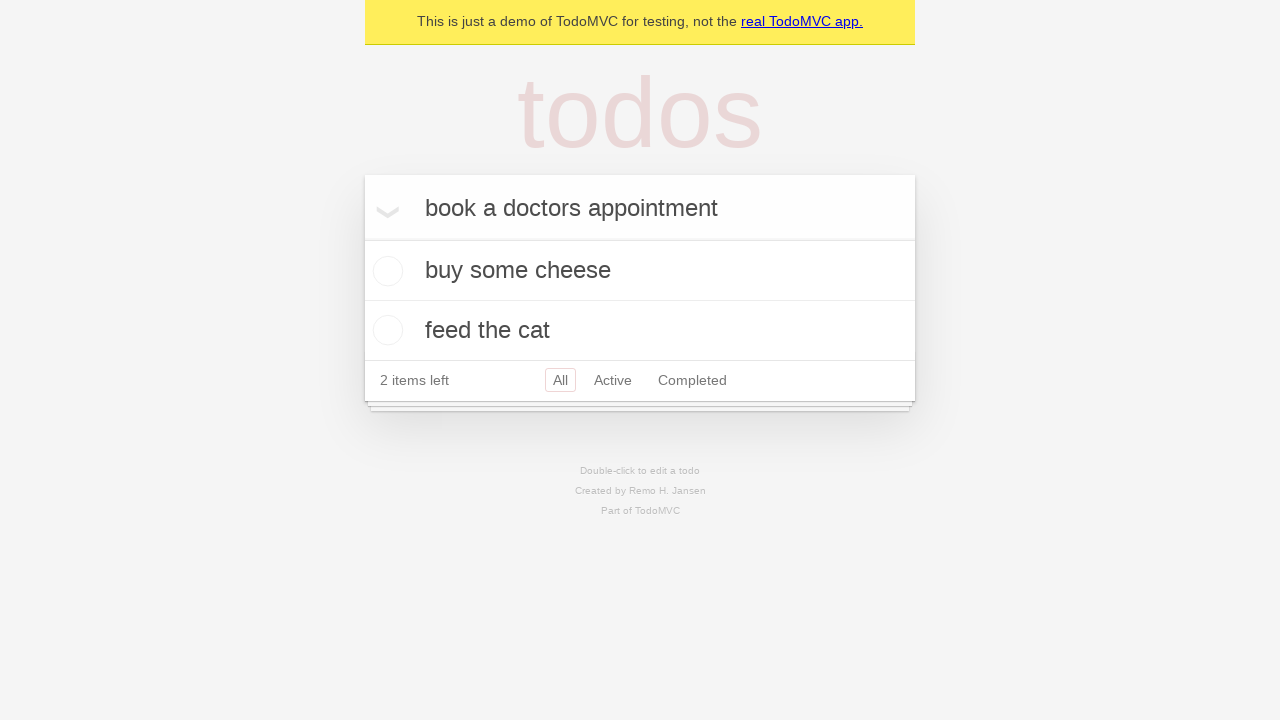

Pressed Enter to add third todo item on internal:attr=[placeholder="What needs to be done?"i]
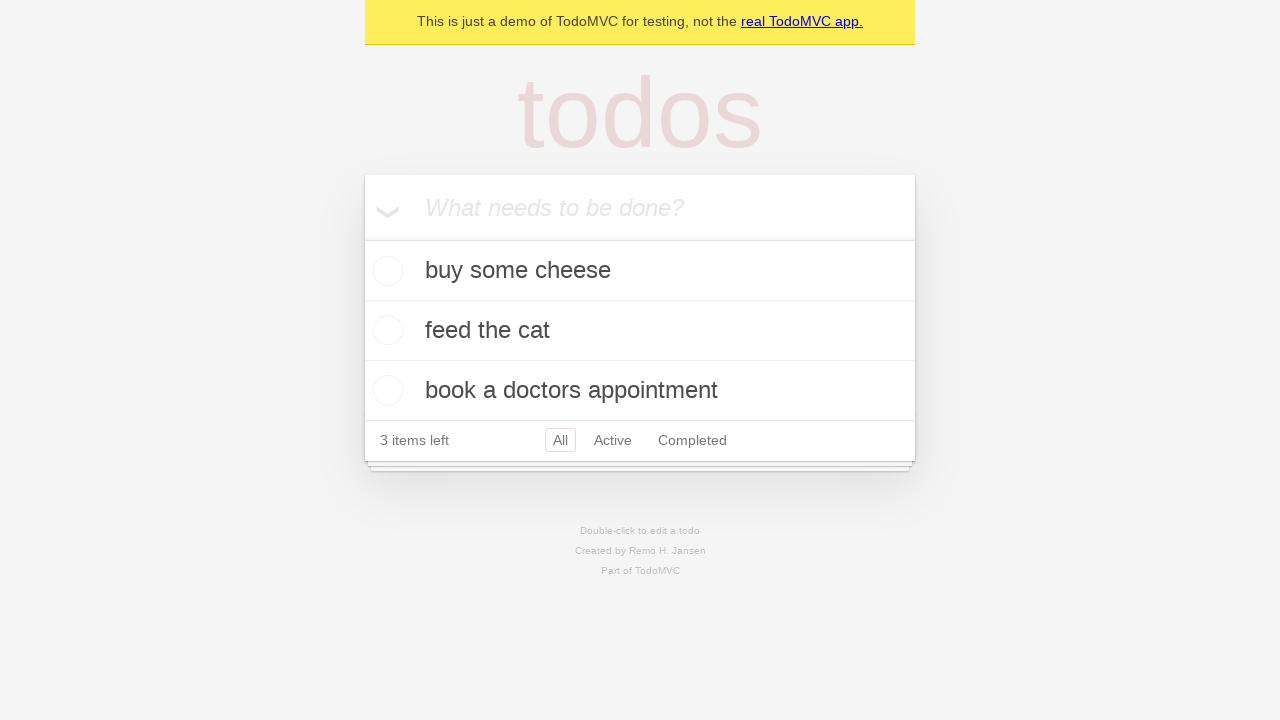

Waited for all three todo items to appear
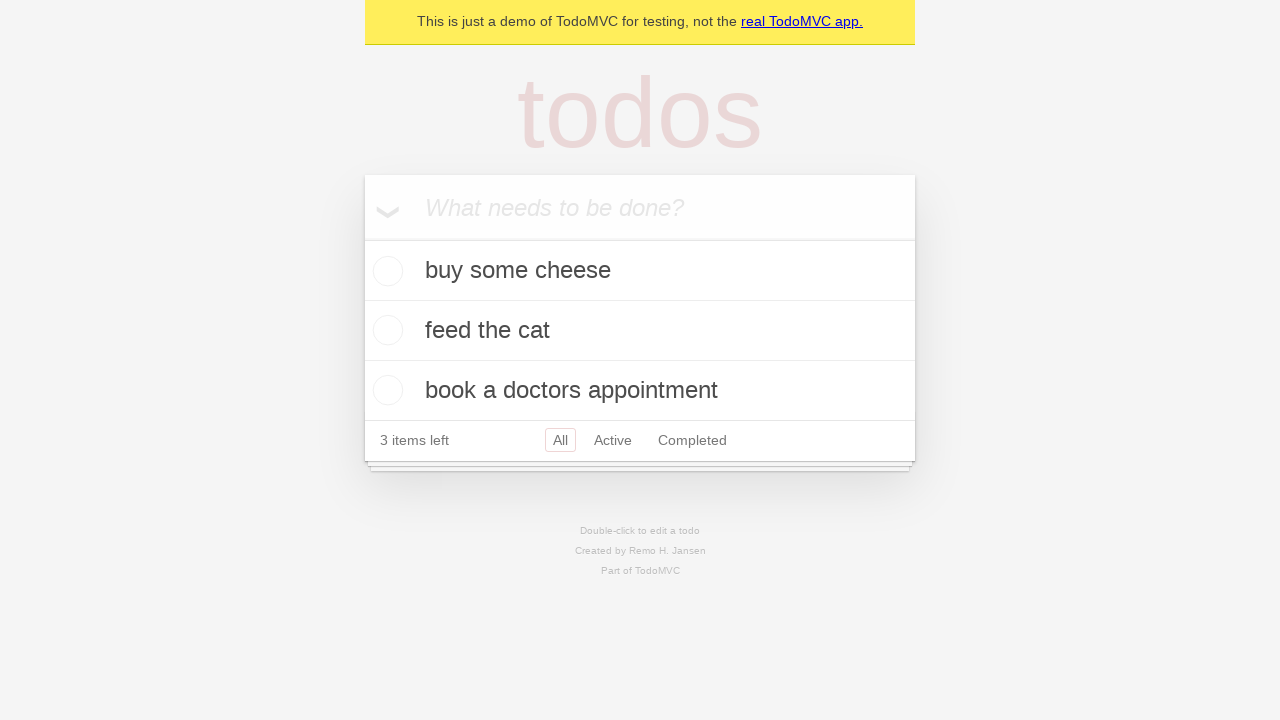

Checked the first todo item as completed at (385, 271) on .todo-list li .toggle >> nth=0
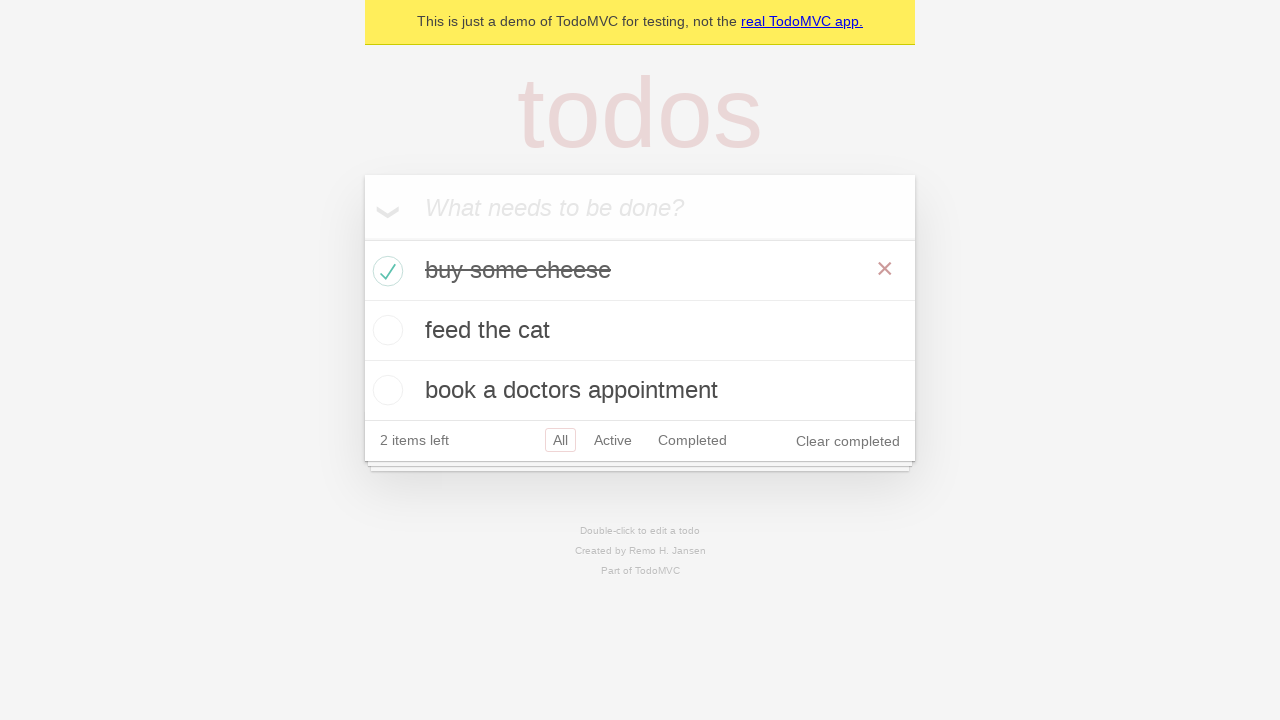

Clicked 'Clear completed' button to remove completed items at (848, 441) on internal:role=button[name="Clear completed"i]
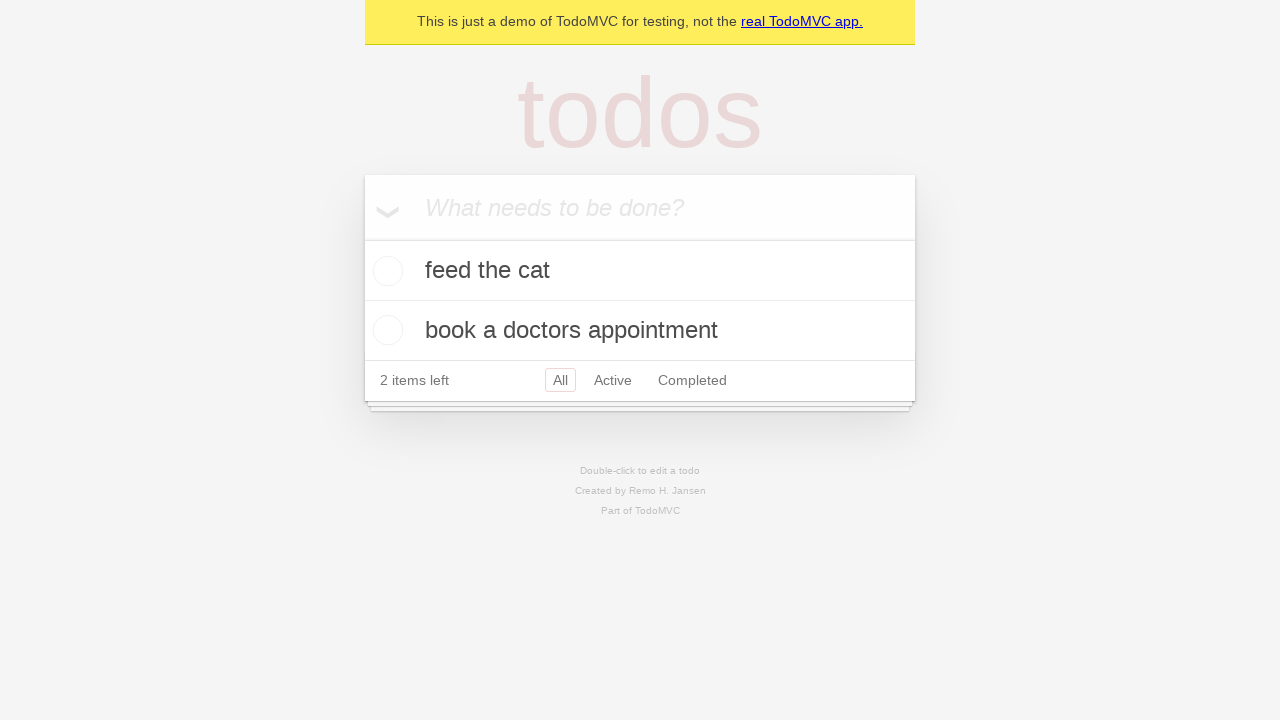

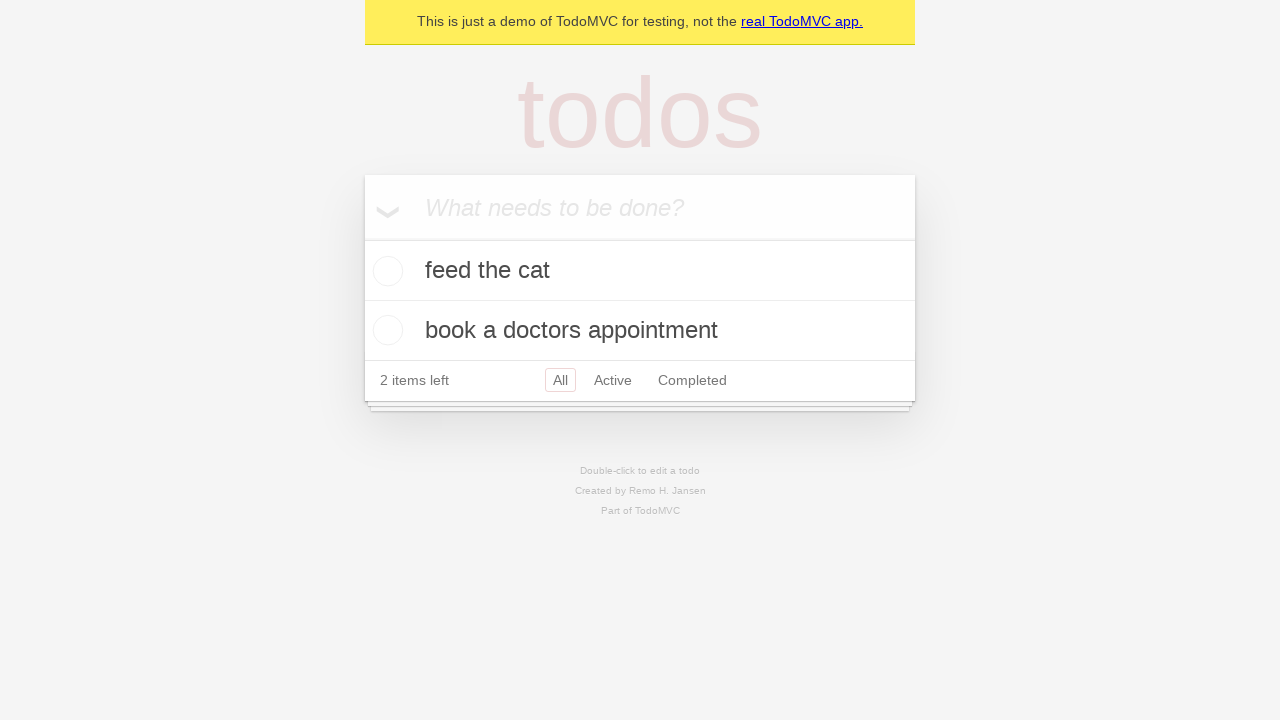